Tests dropdown selection by index, cycling through different options using their index values

Starting URL: https://the-internet.herokuapp.com/dropdown

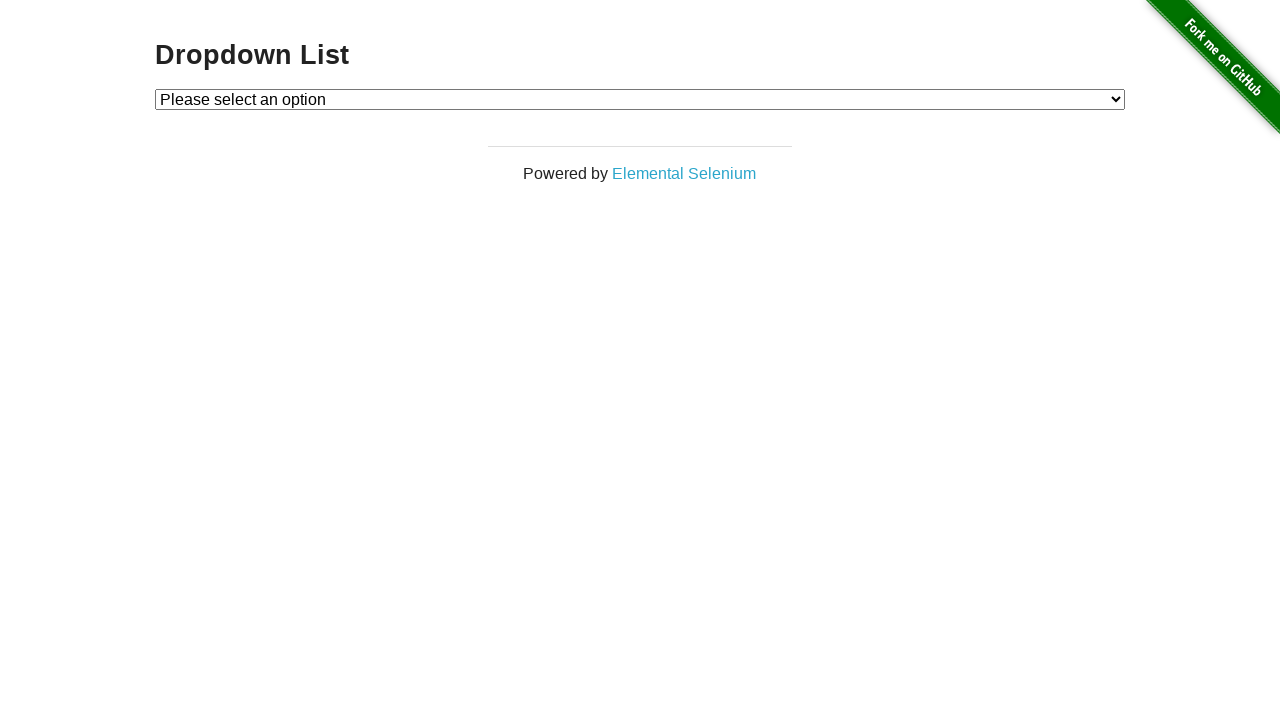

Located dropdown element
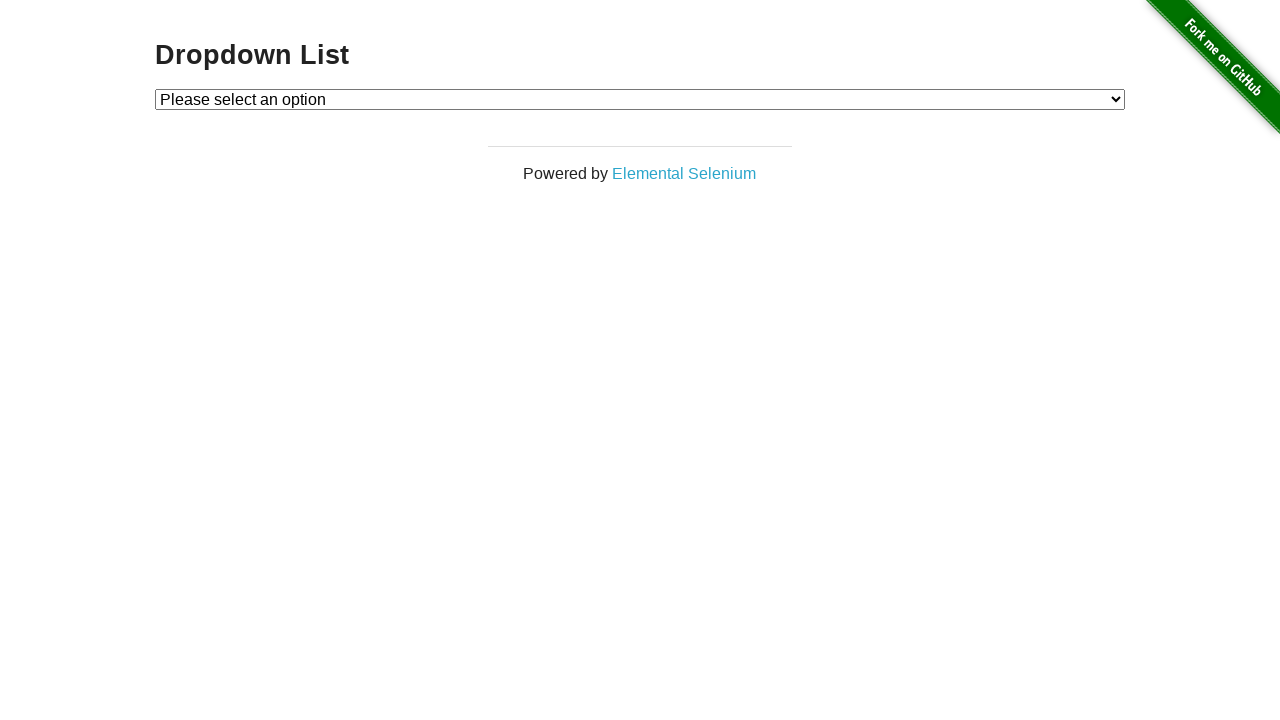

Selected Option 1 by index on #dropdown
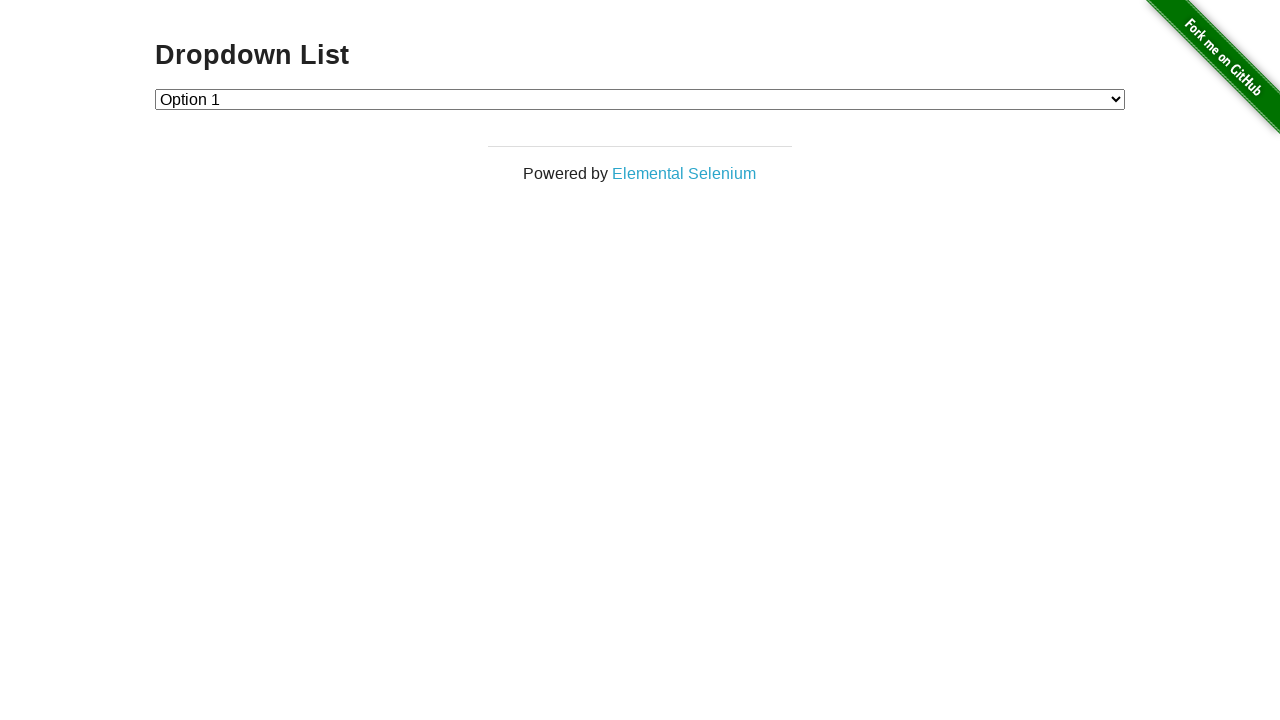

Waited 1 second after selecting Option 1
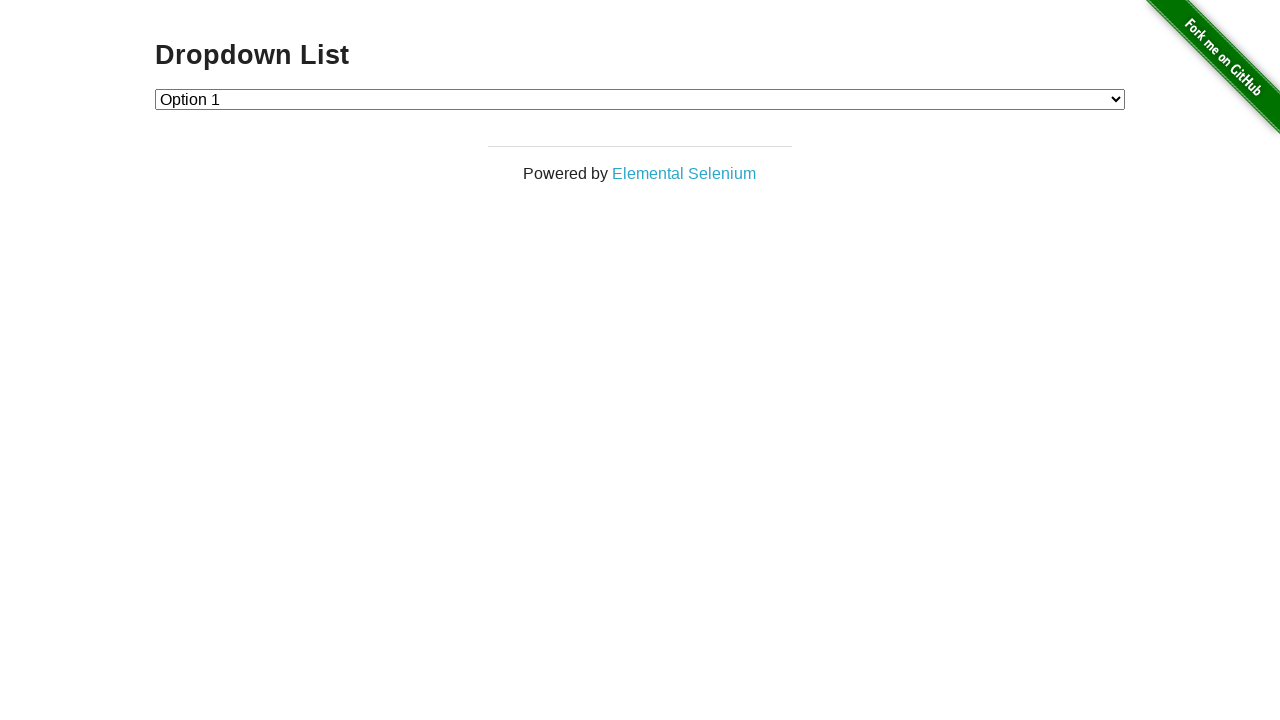

Selected Option 2 by index on #dropdown
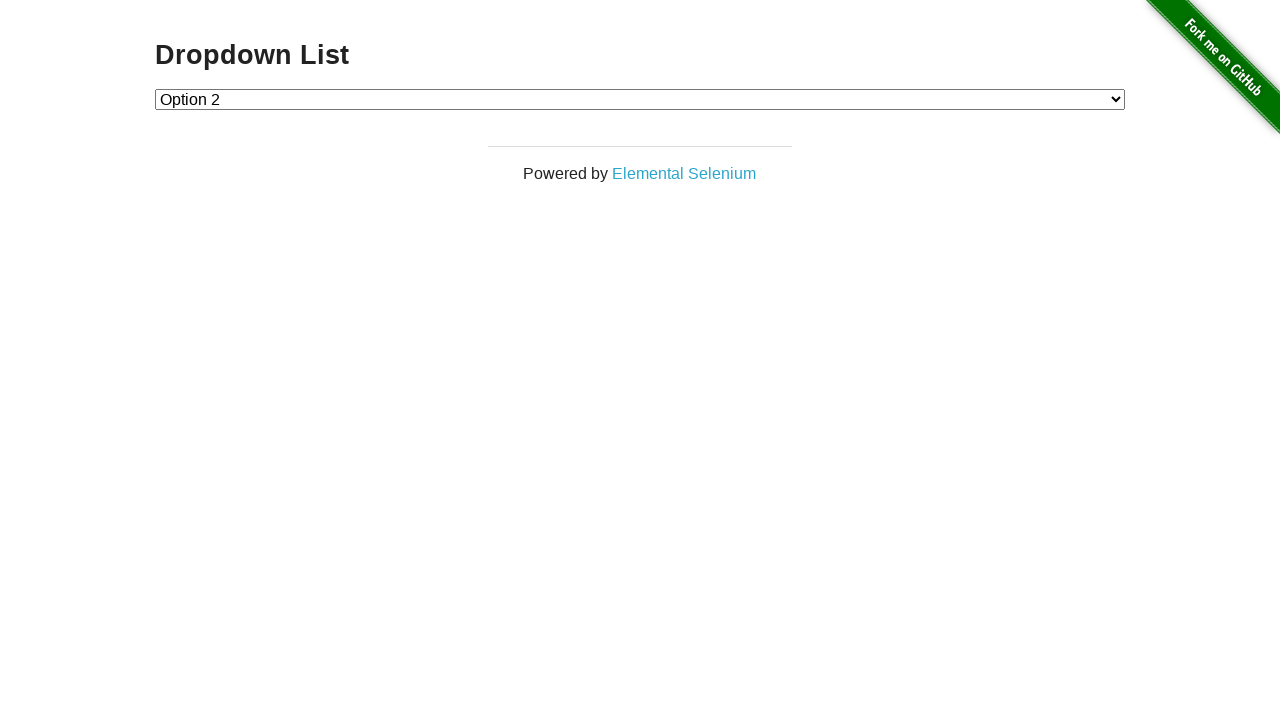

Waited 1 second after selecting Option 2
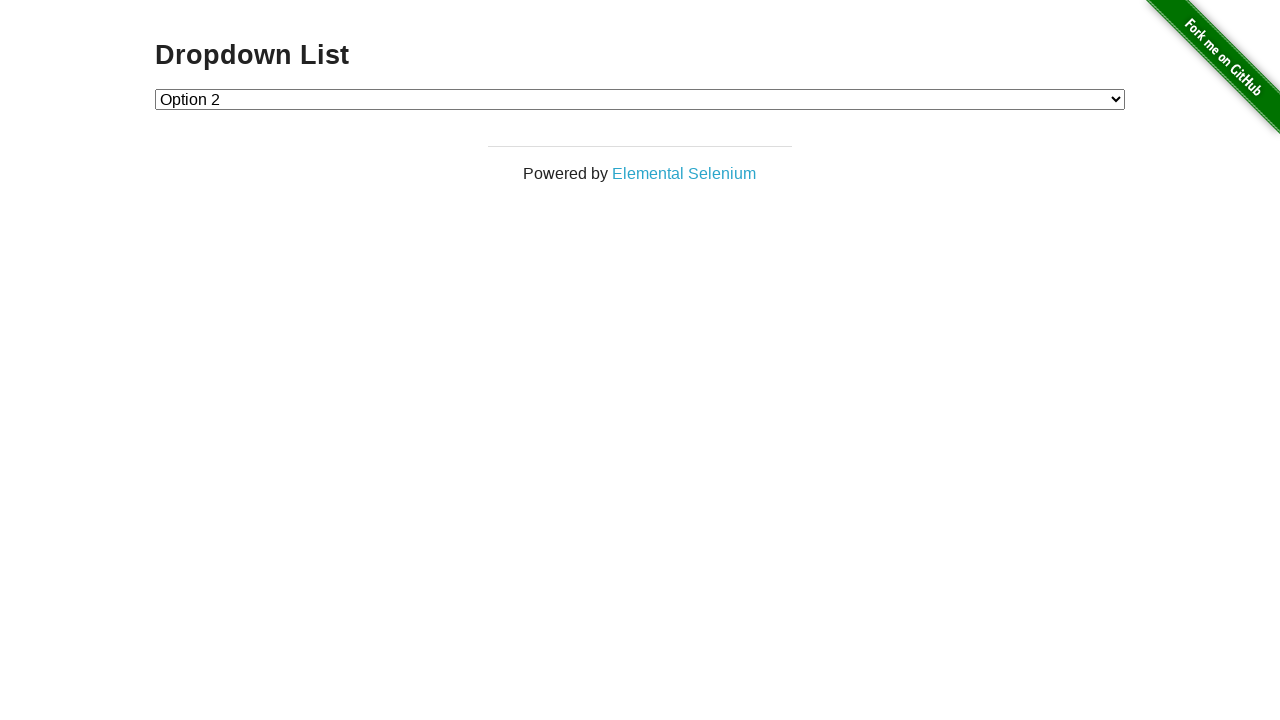

Selected Option 1 by index again on #dropdown
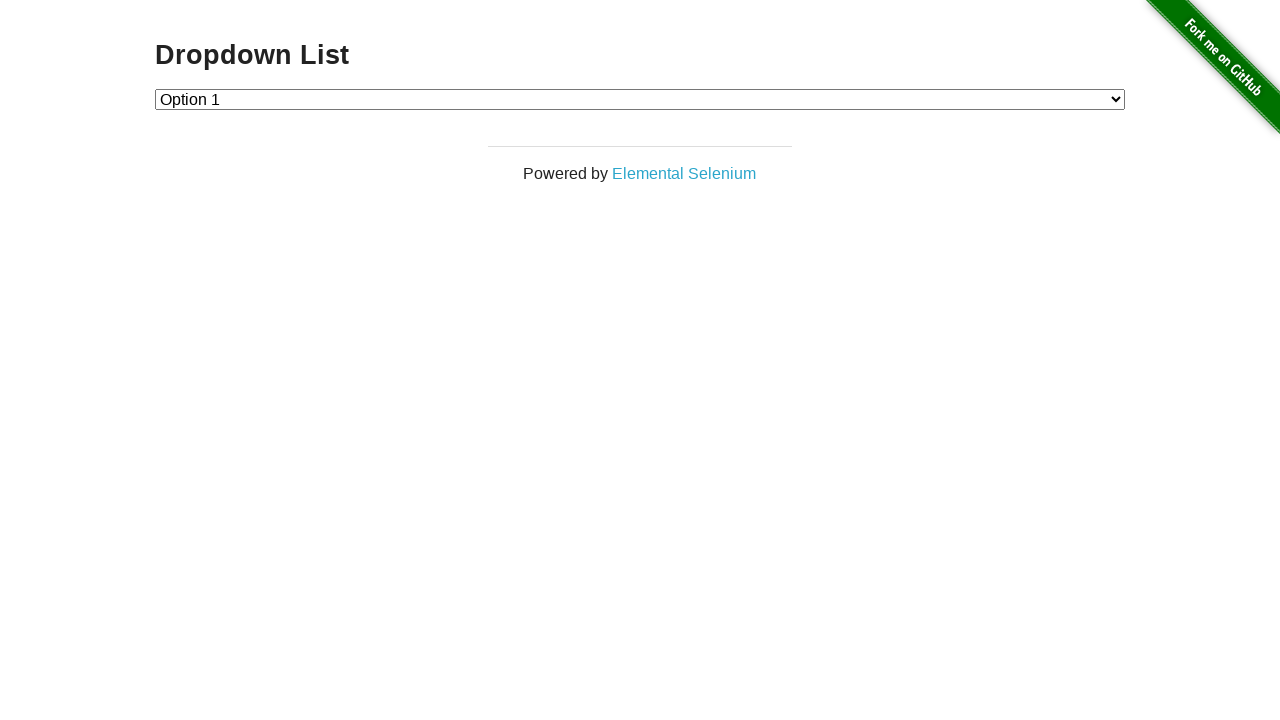

Waited 1 second after selecting Option 1 again
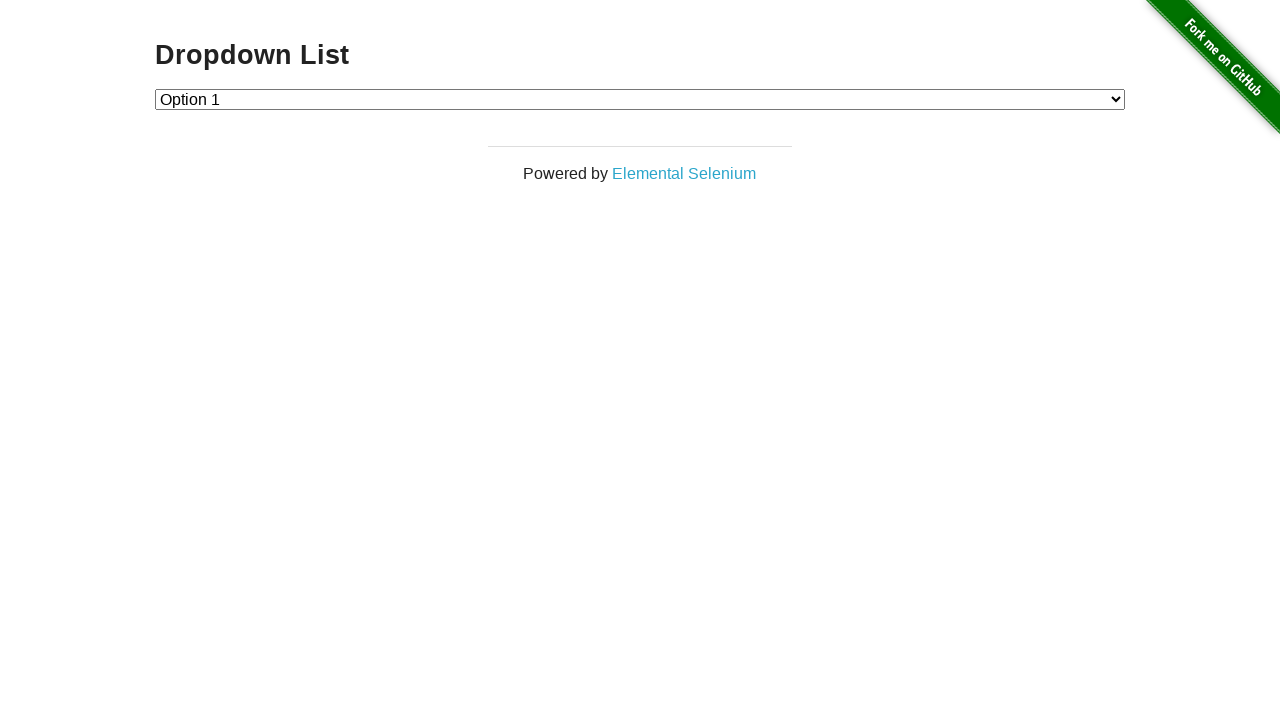

Selected 'Please select an option' by index 0 on #dropdown
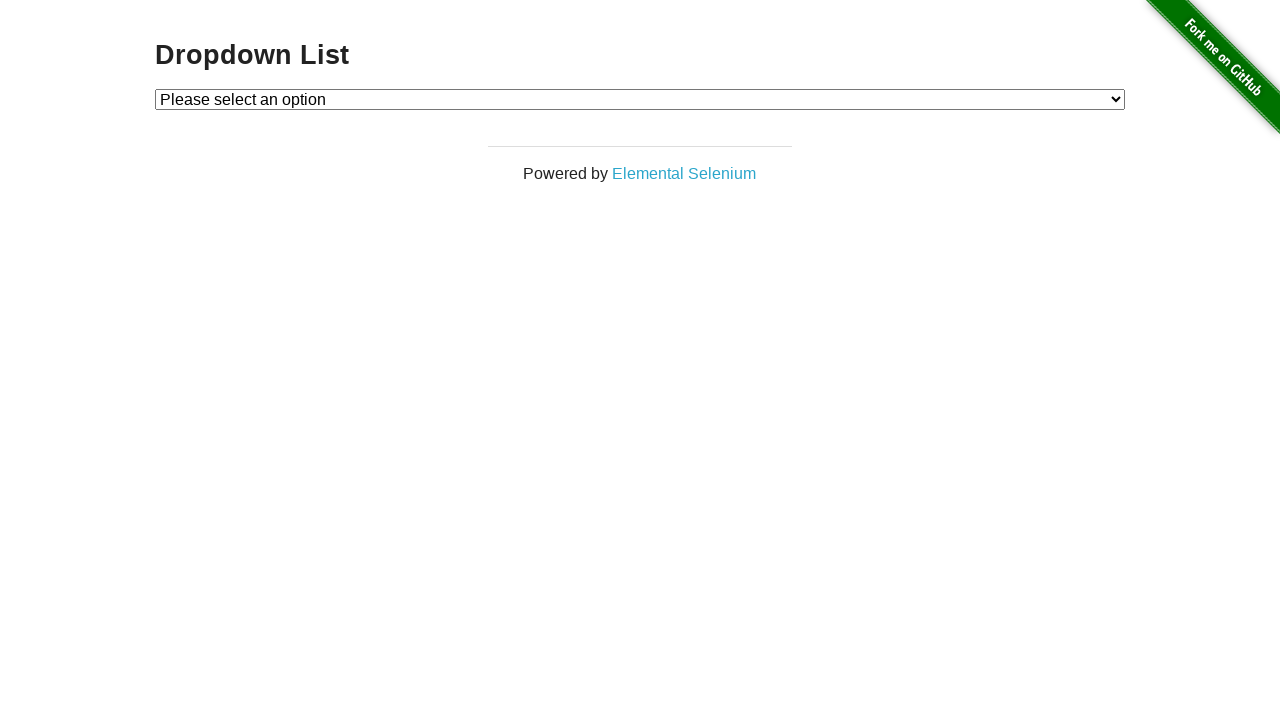

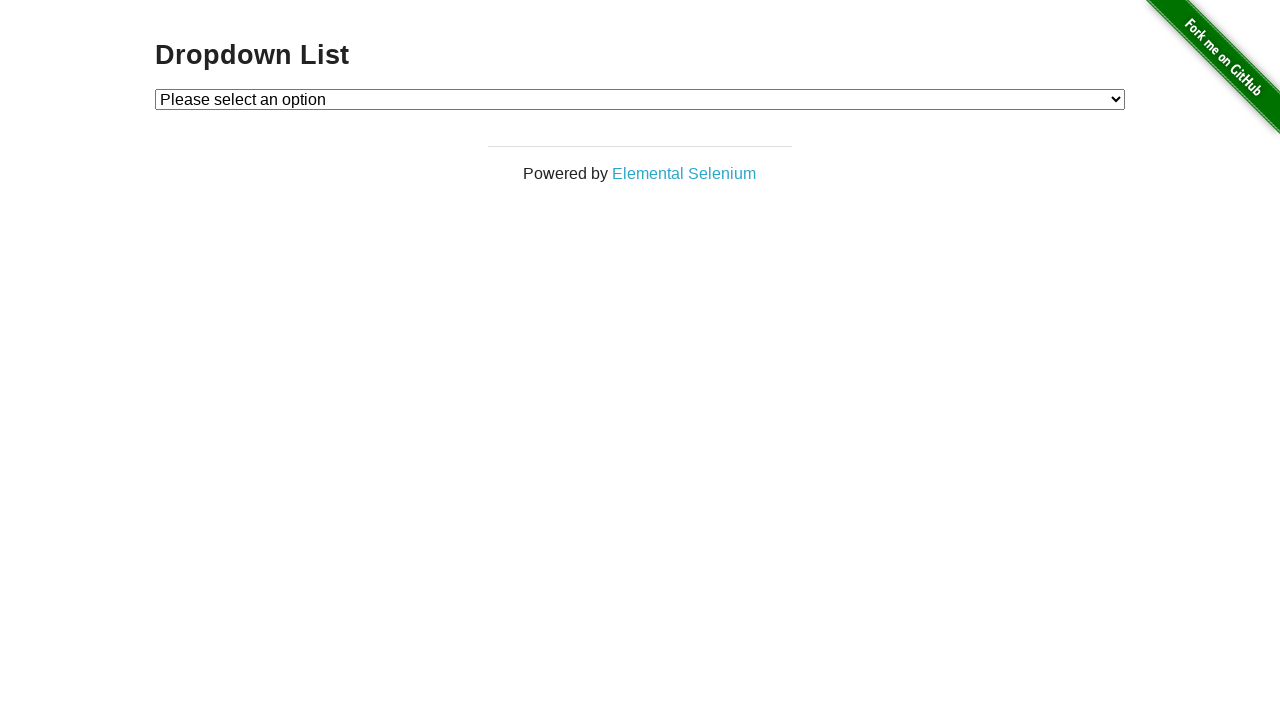